Solves a math captcha by extracting a value from an element attribute, calculating the result, and submitting the form with checkbox and radio button selections

Starting URL: http://suninjuly.github.io/get_attribute.html

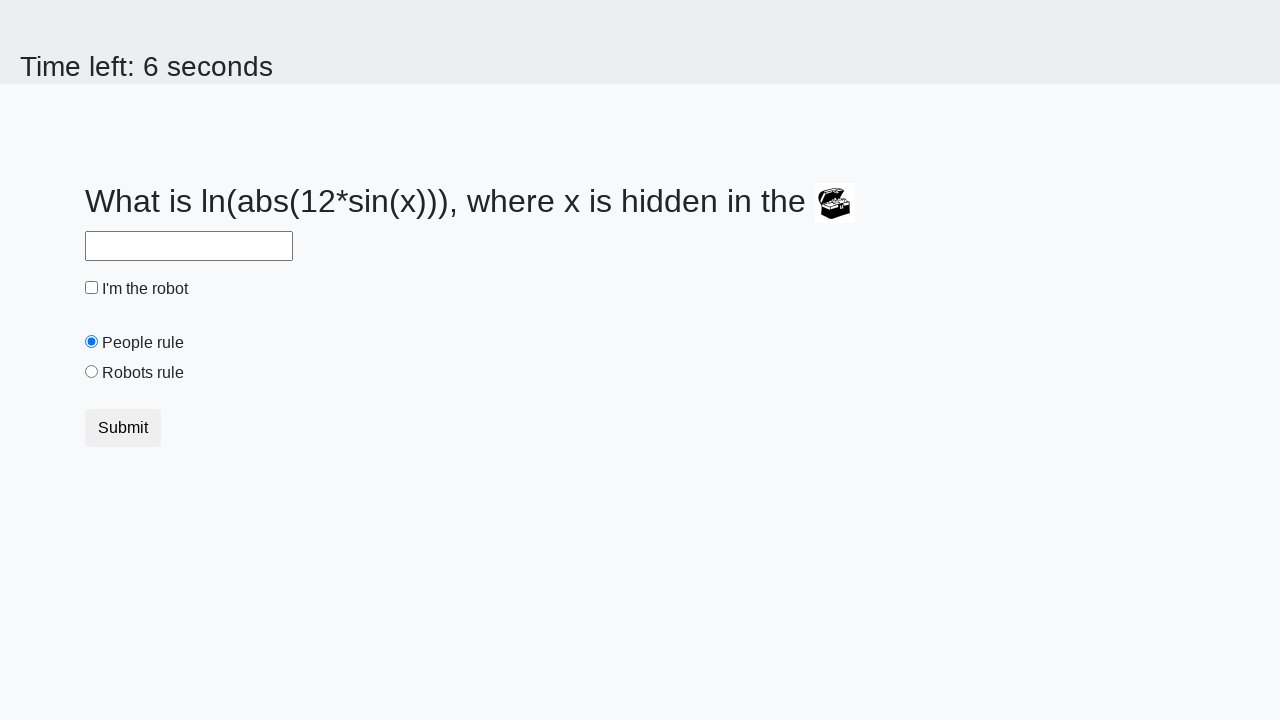

Located treasure element
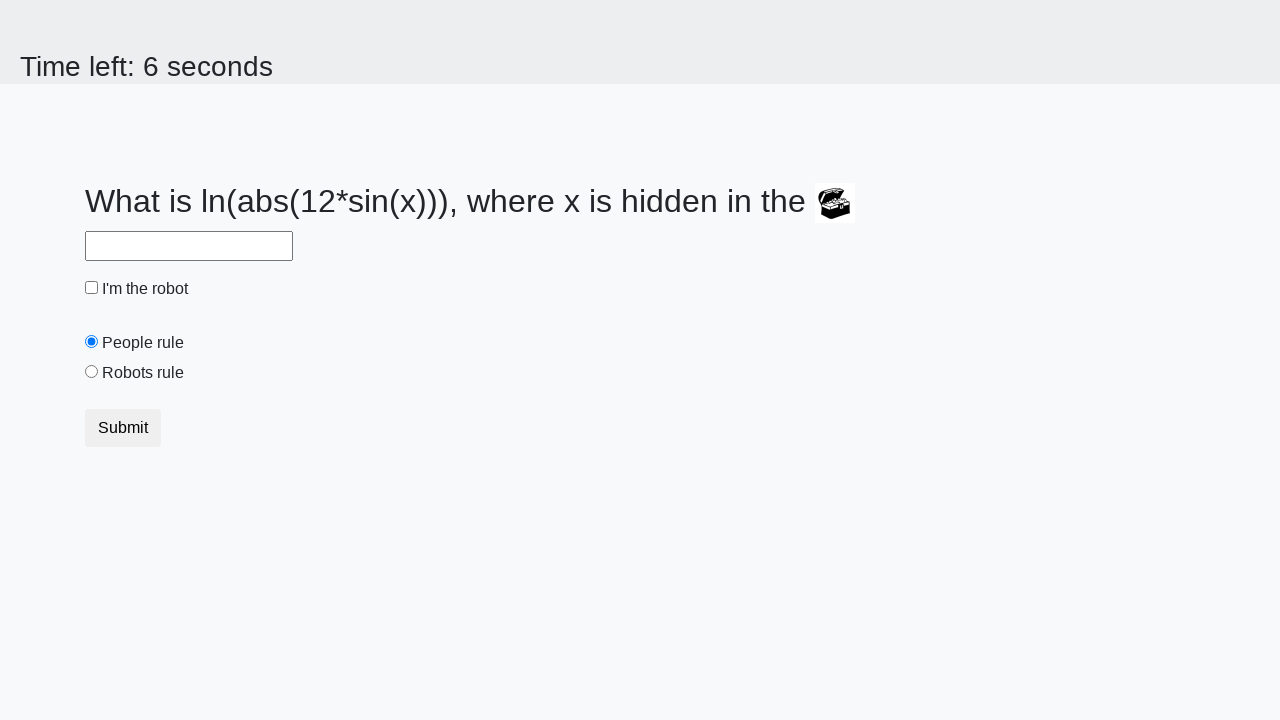

Extracted valuex attribute: 110
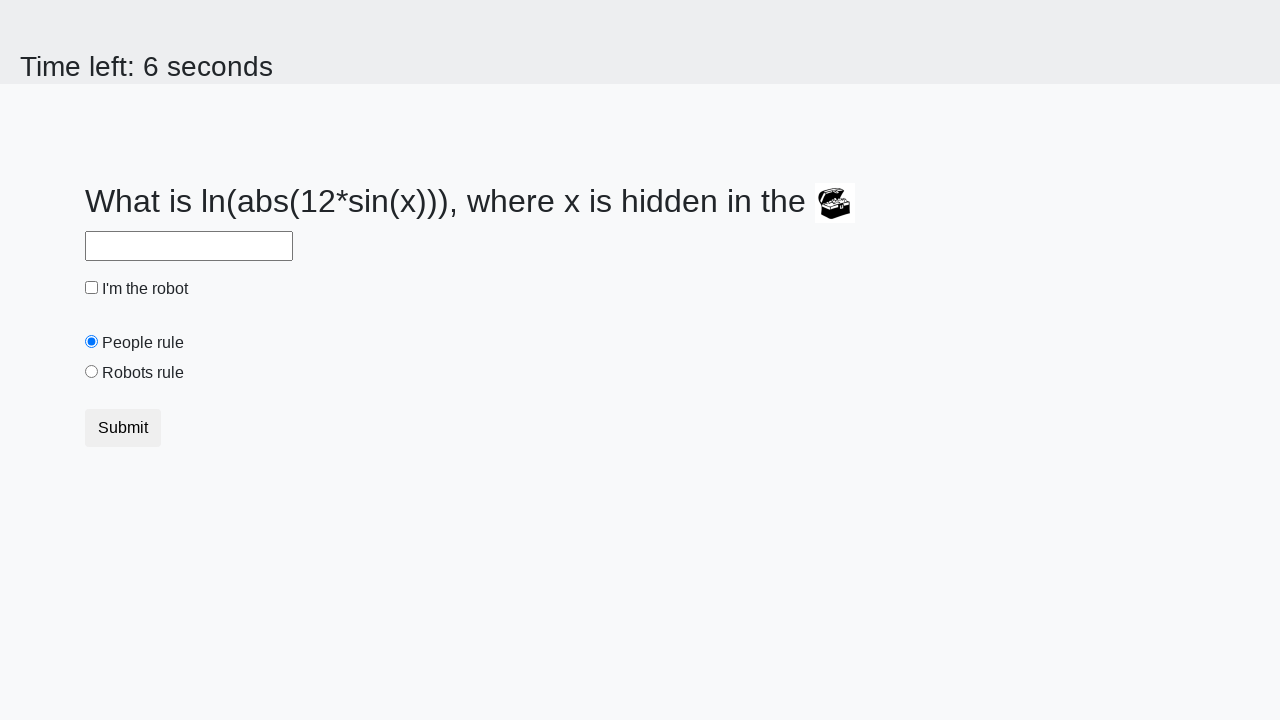

Calculated math captcha result: -0.6331587384354191
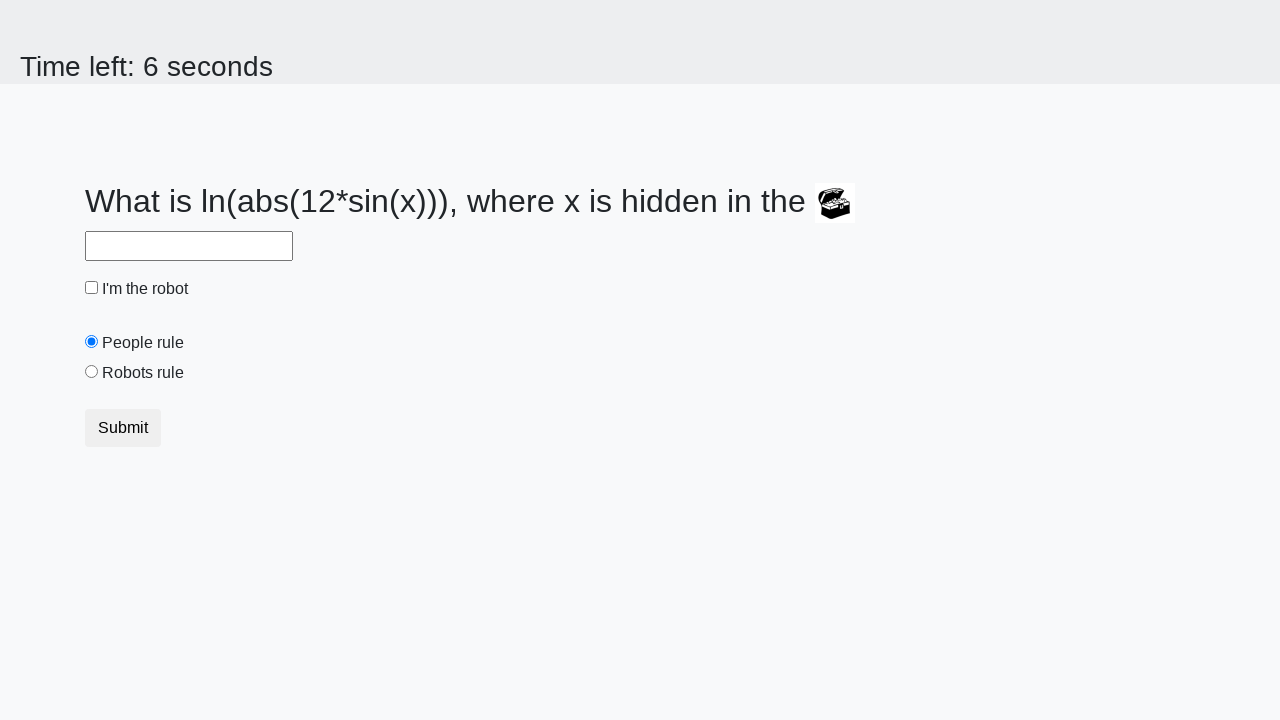

Filled answer field with calculated value on #answer
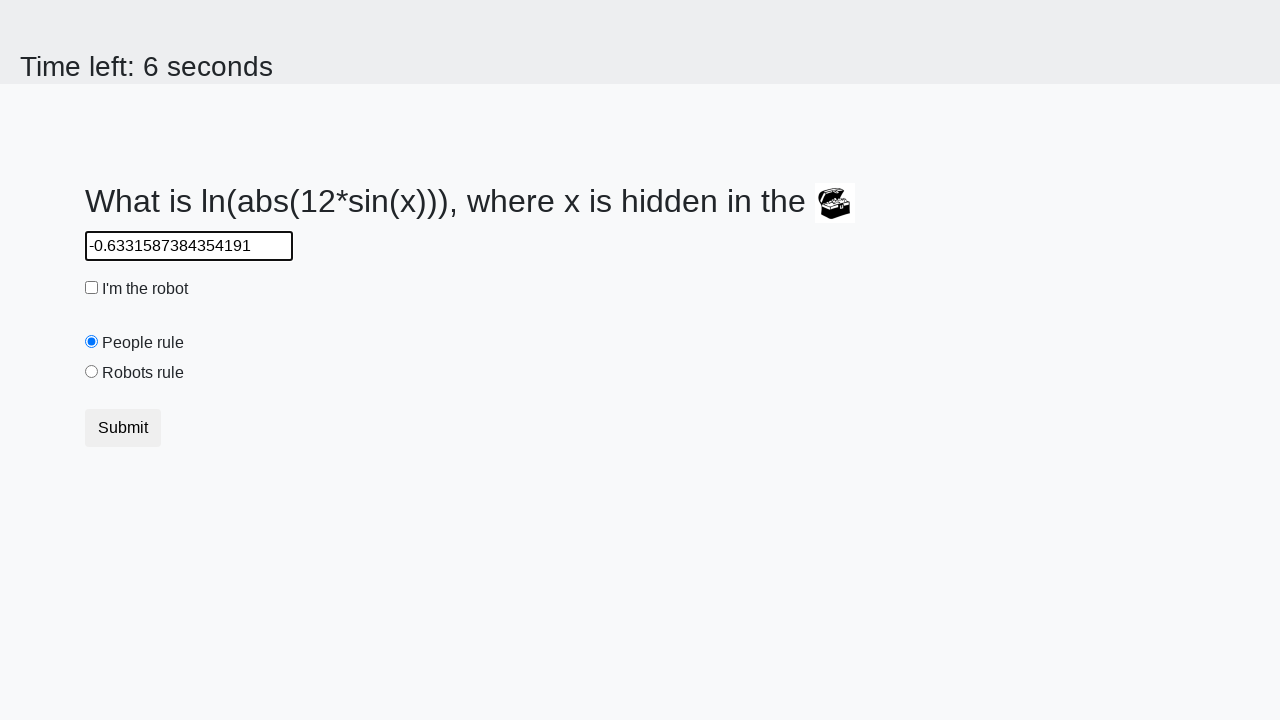

Clicked robot checkbox at (92, 288) on #robotCheckbox
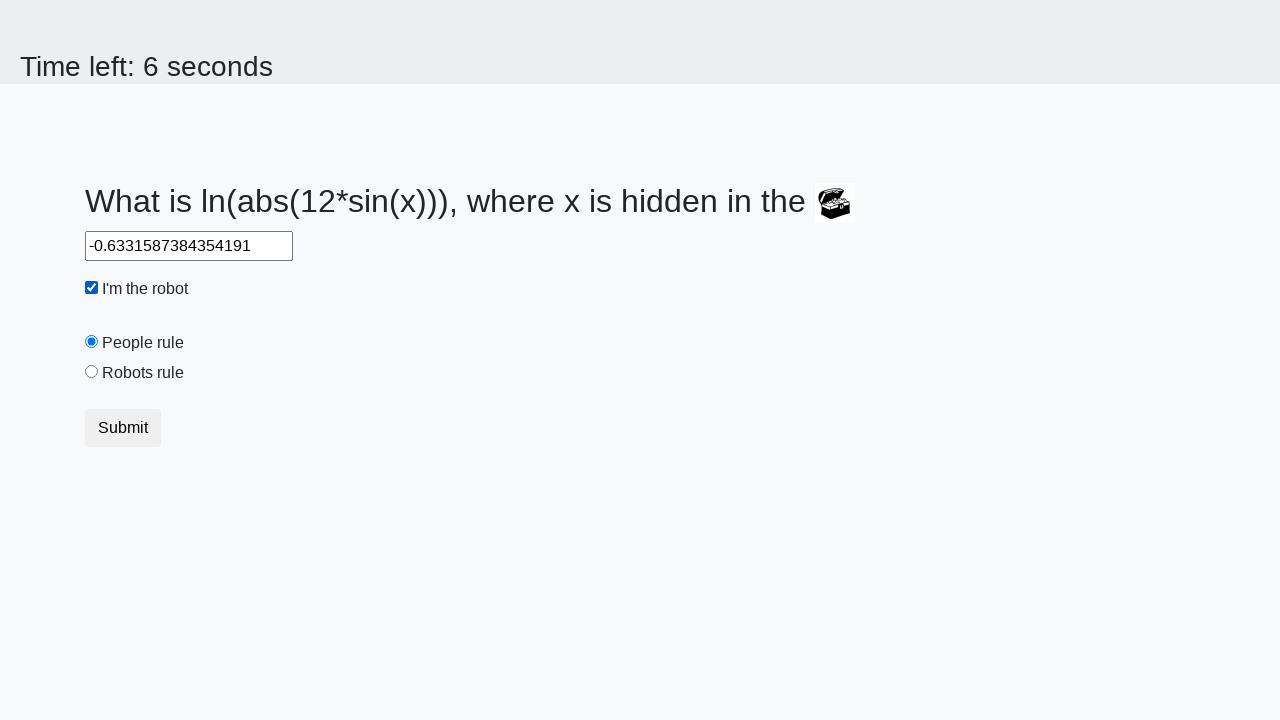

Selected robots rule radio button at (92, 372) on #robotsRule
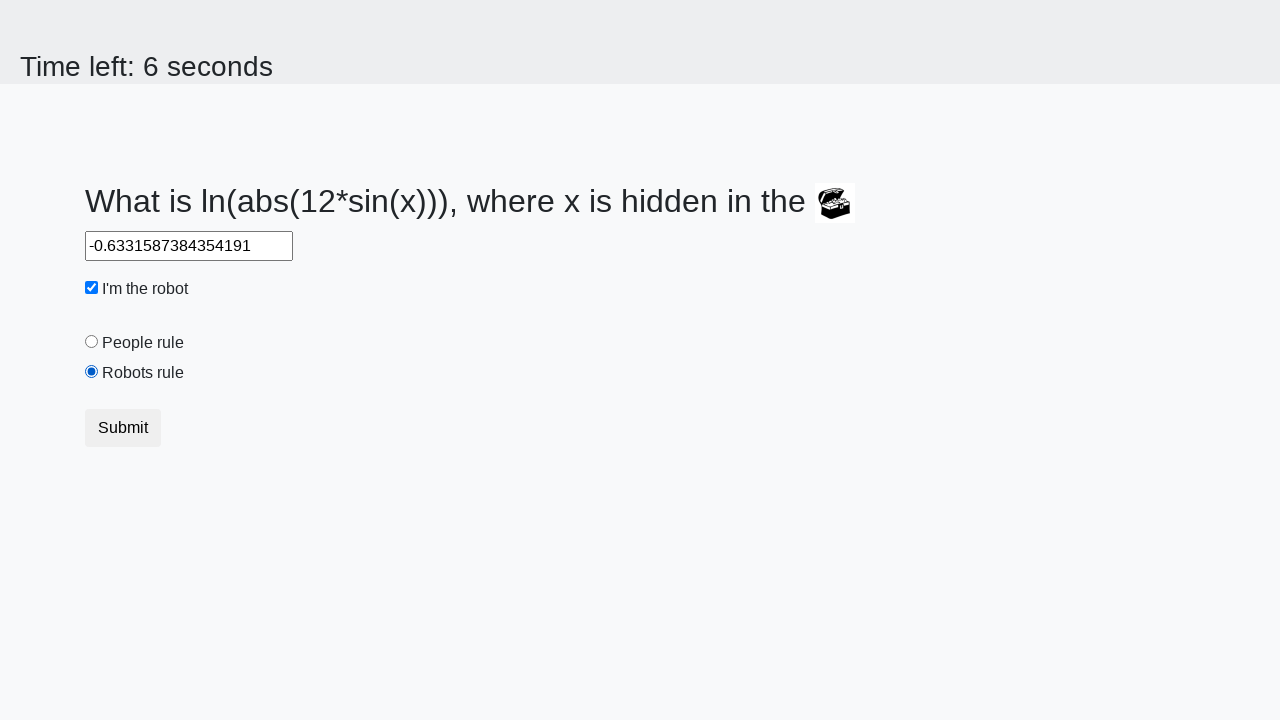

Clicked submit button to submit form at (123, 428) on .btn.btn-default
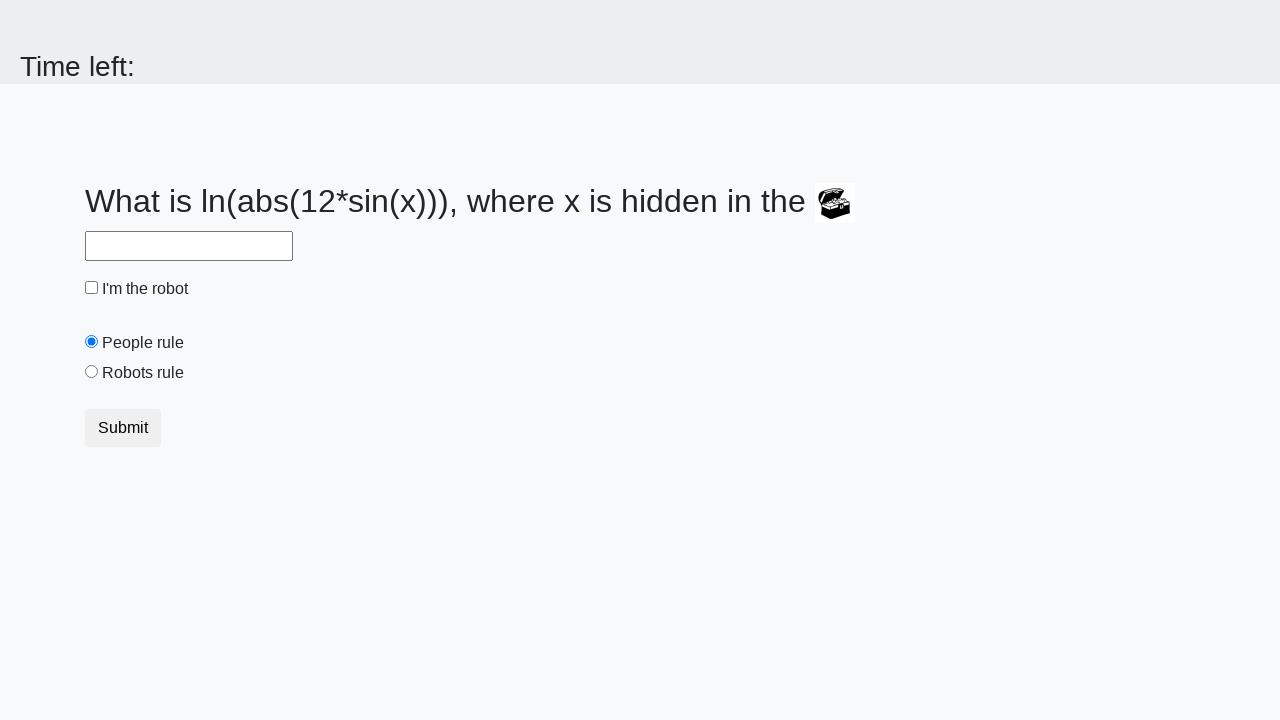

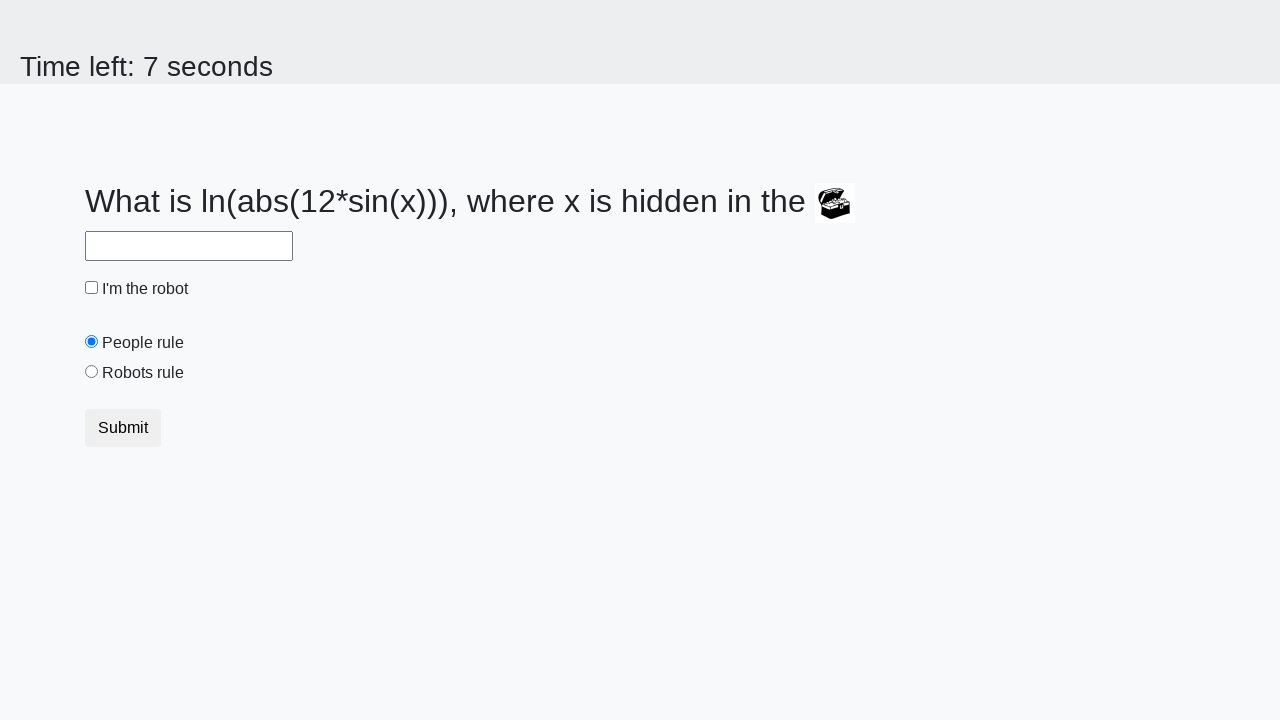